Tests a registration form by filling in required fields (first name, last name, city) and submitting the form, then verifies successful registration by checking for a congratulations message.

Starting URL: http://suninjuly.github.io/registration1.html

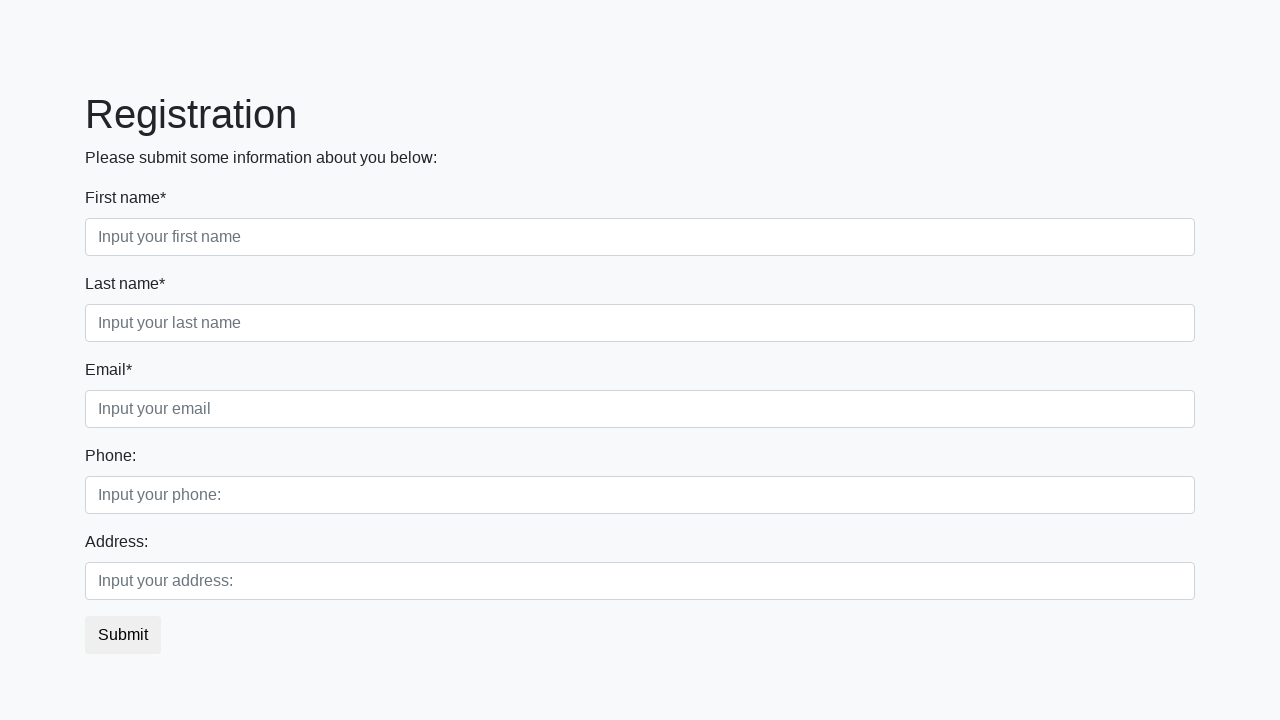

Filled first name field with 'Ivan' on .form-control.first
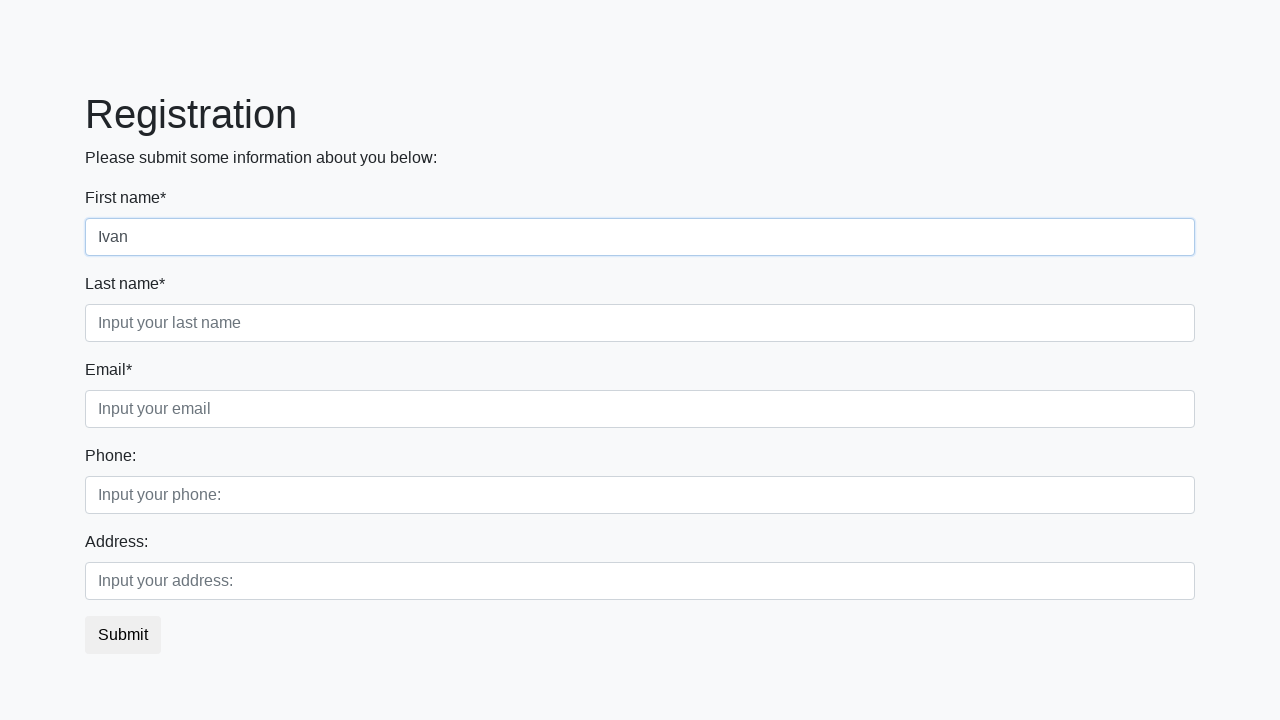

Filled last name field with 'Petrov' on .form-control.second
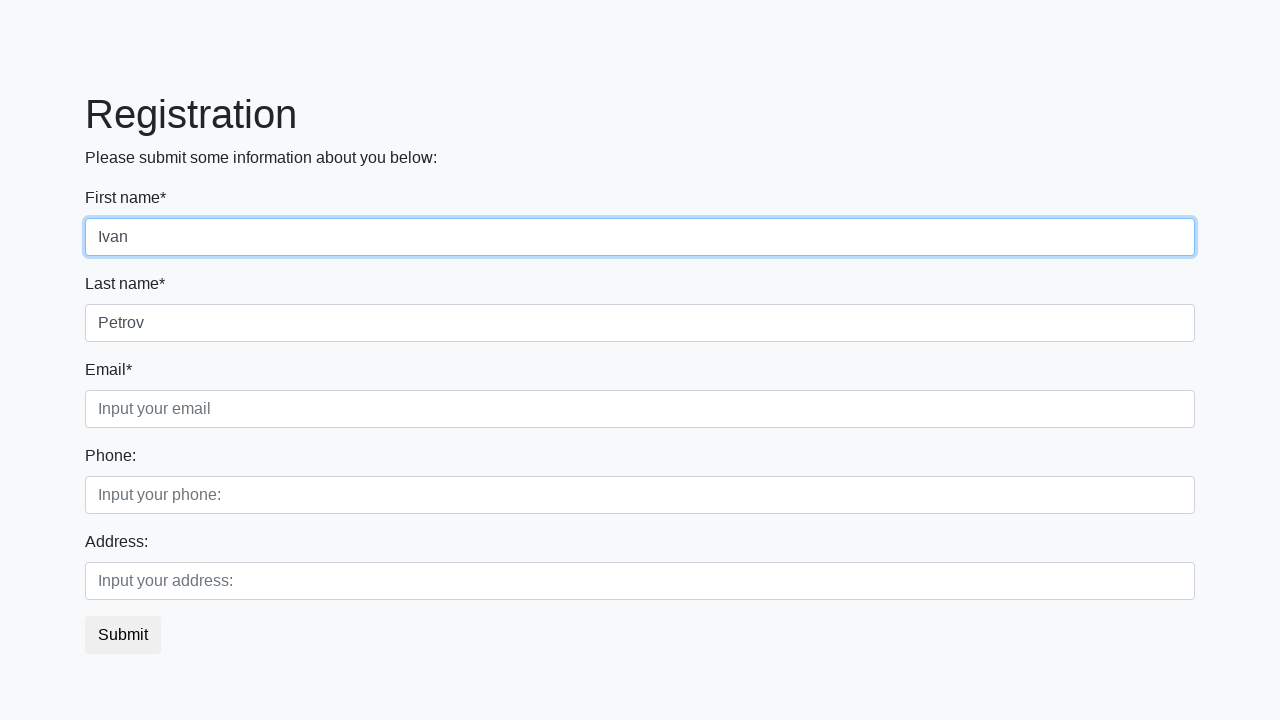

Filled city field with 'Smolensk' on .form-control.third
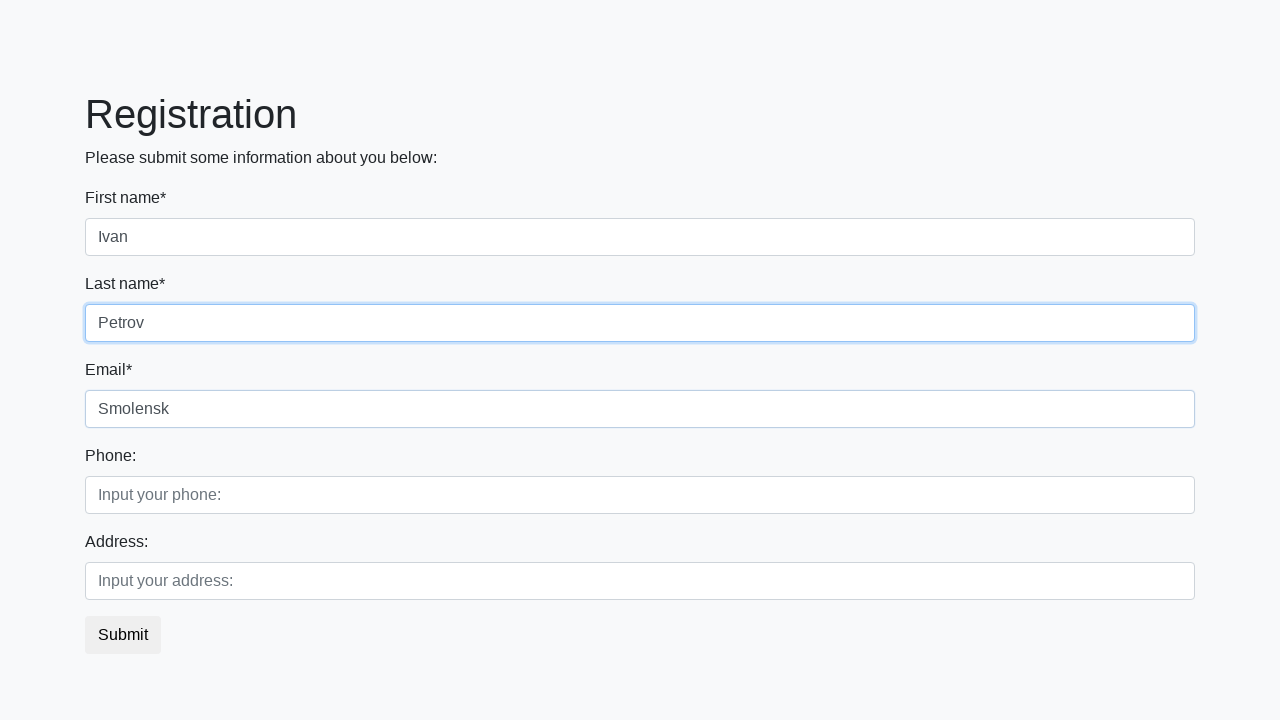

Clicked submit button to register at (123, 635) on button.btn
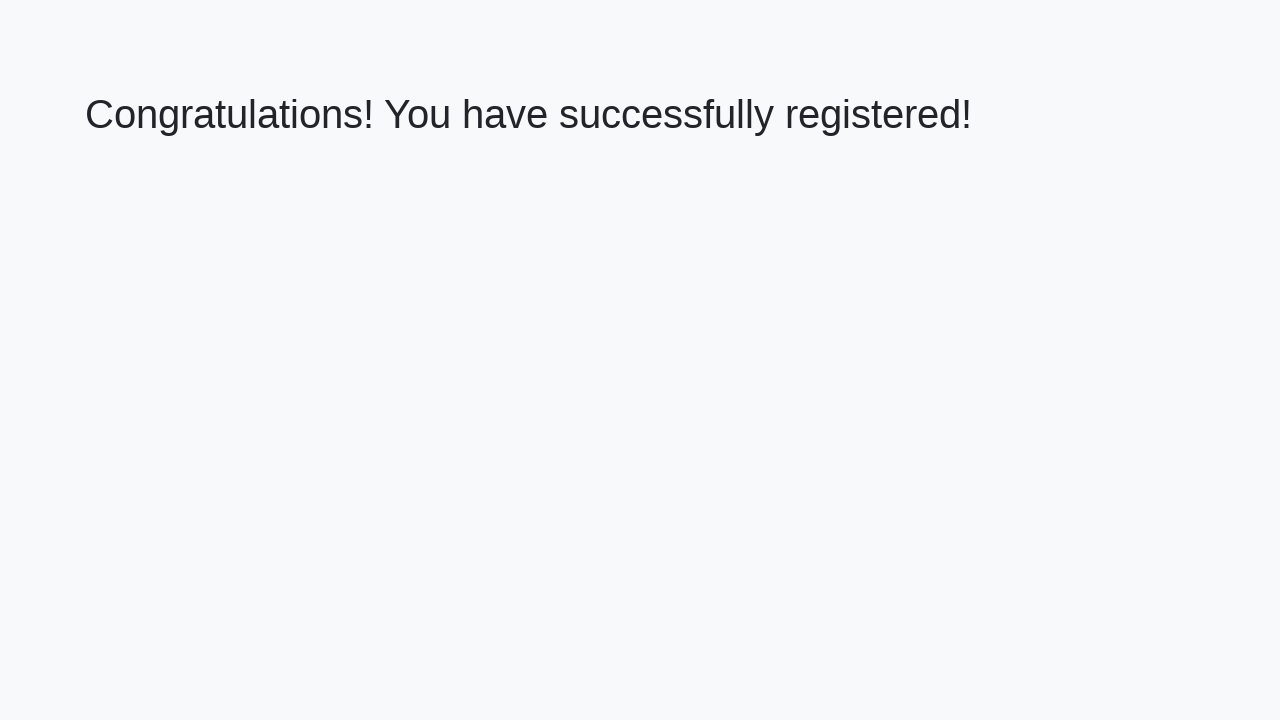

Congratulations message appeared on page
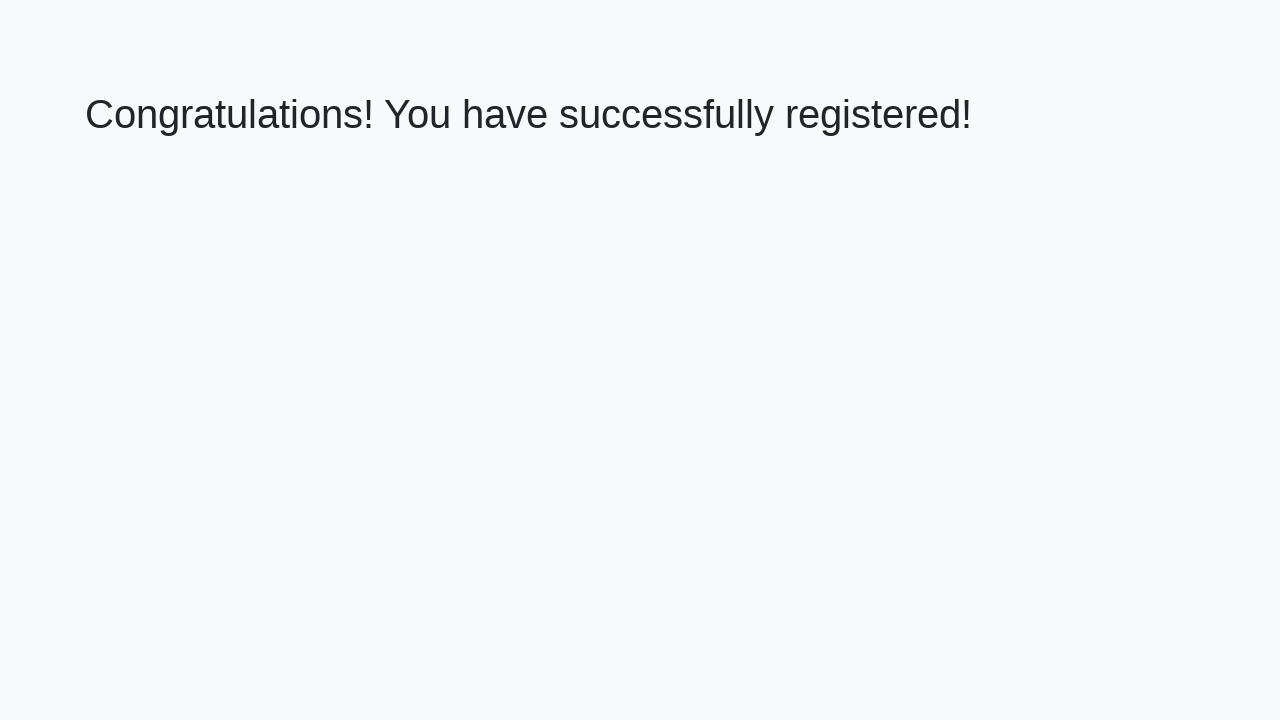

Retrieved congratulations message text
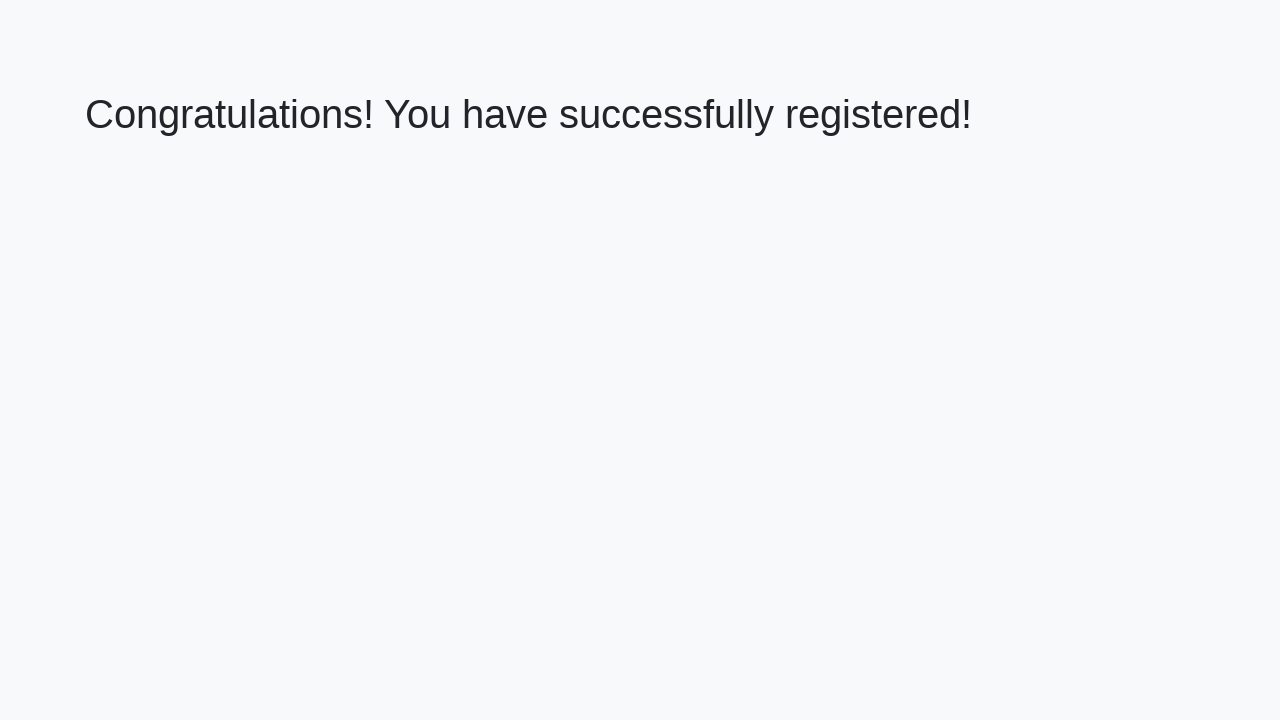

Verified success message: 'Congratulations! You have successfully registered!'
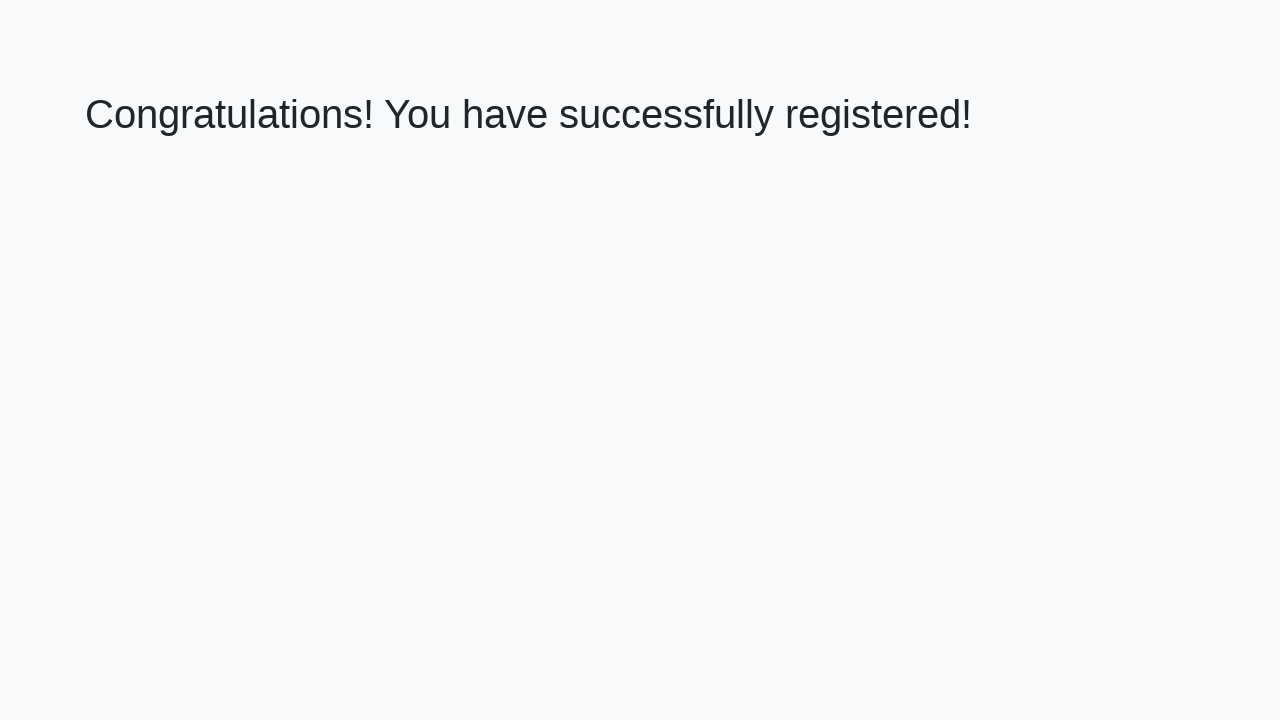

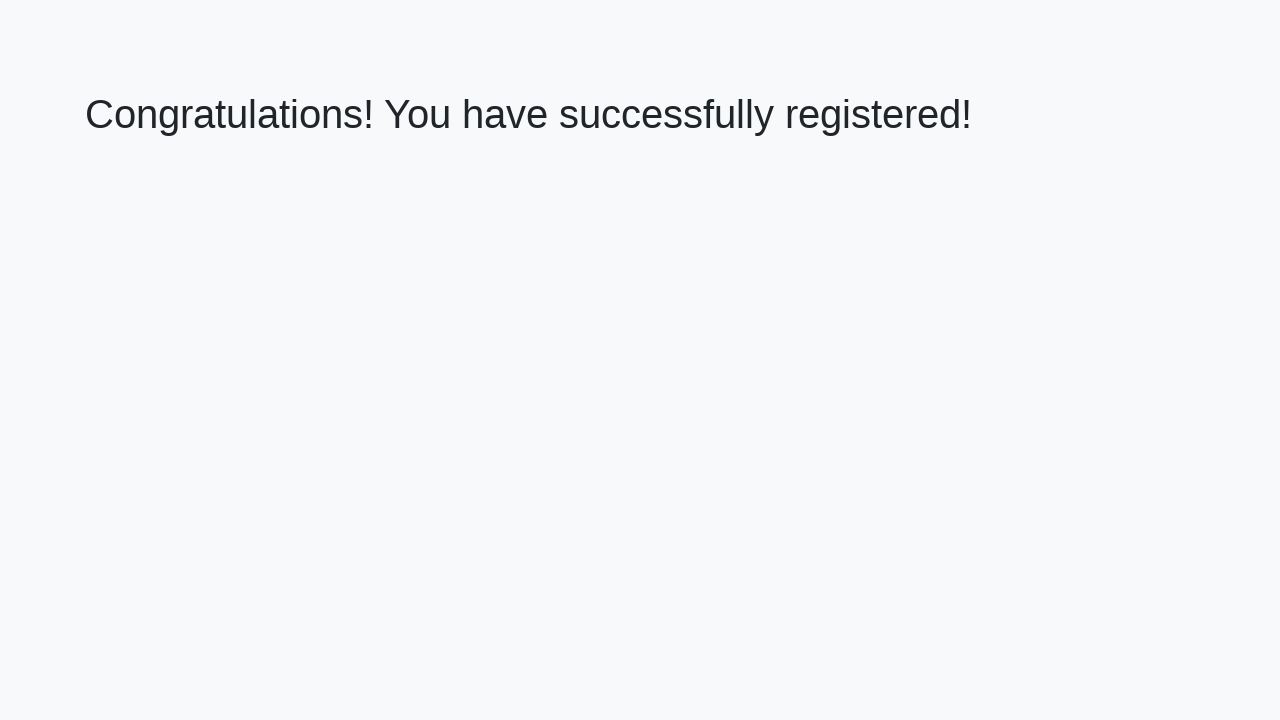